Tests a text box form by filling in full name and email fields, submitting the form, and verifying the output displays the entered information

Starting URL: https://demoqa.com/text-box

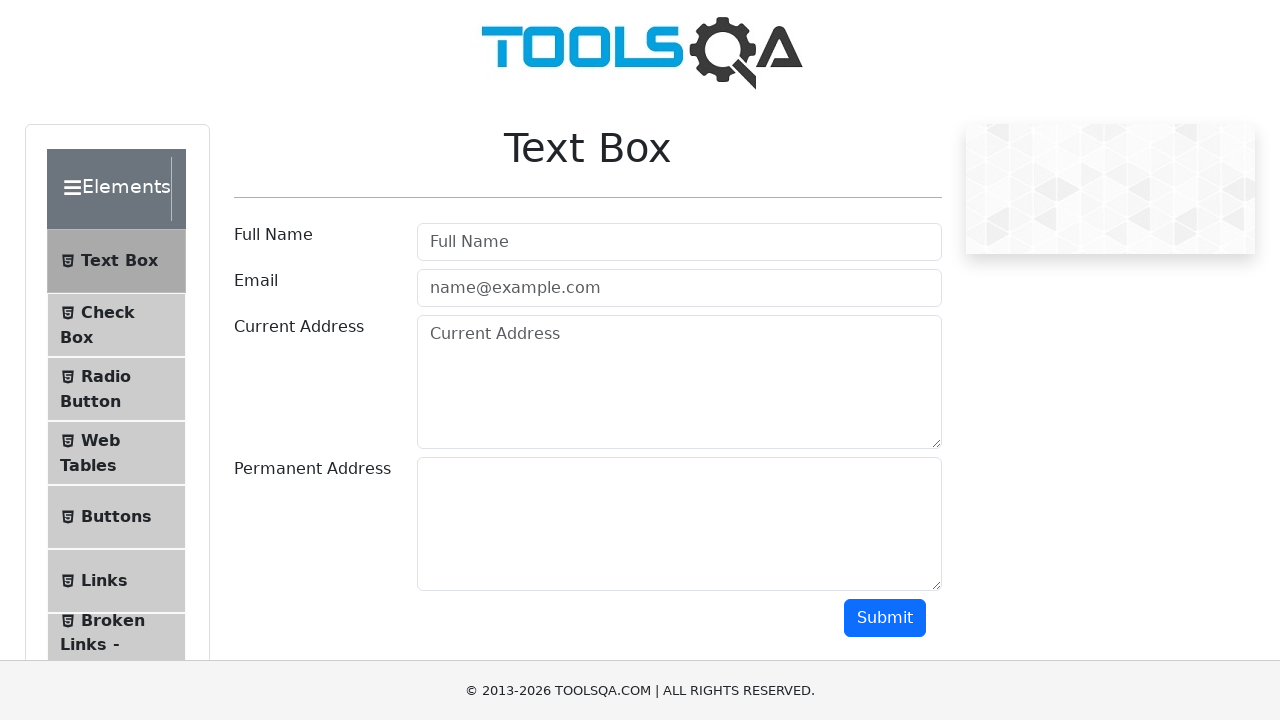

Filled full name field with 'Mike' on #userName
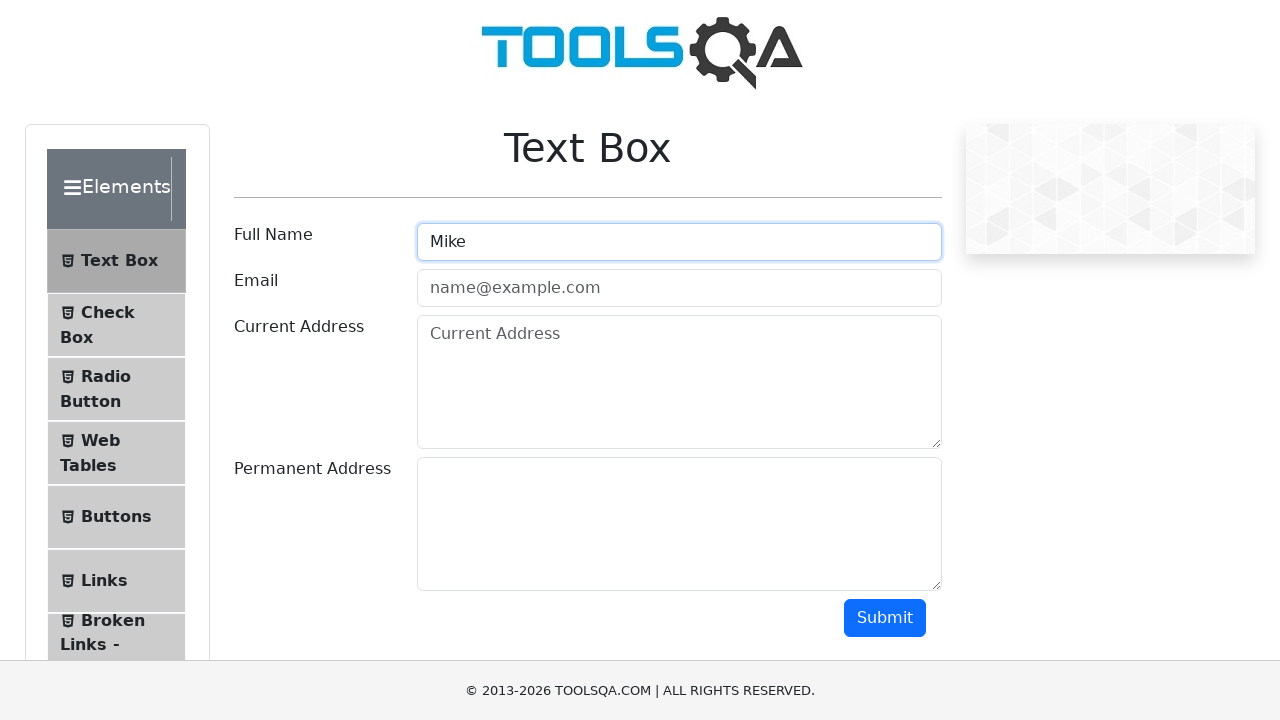

Filled email field with 'test@test.com' on #userEmail
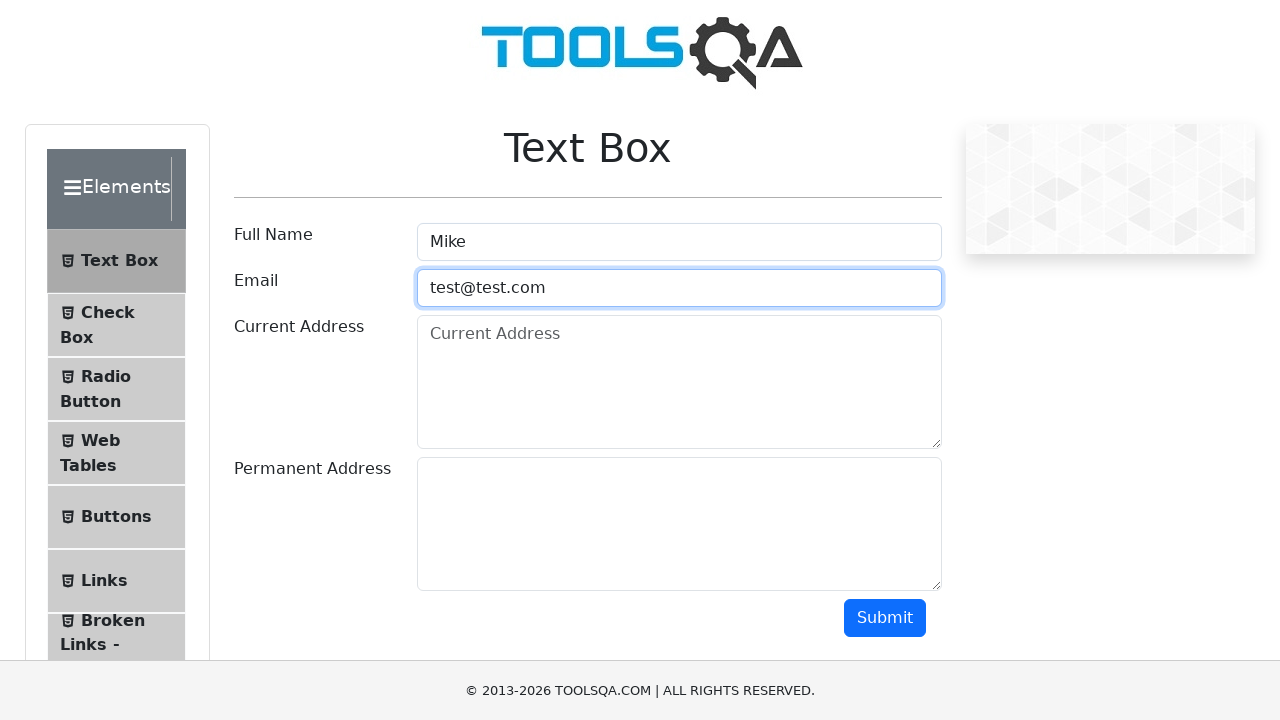

Clicked submit button to submit the form at (885, 618) on #submit
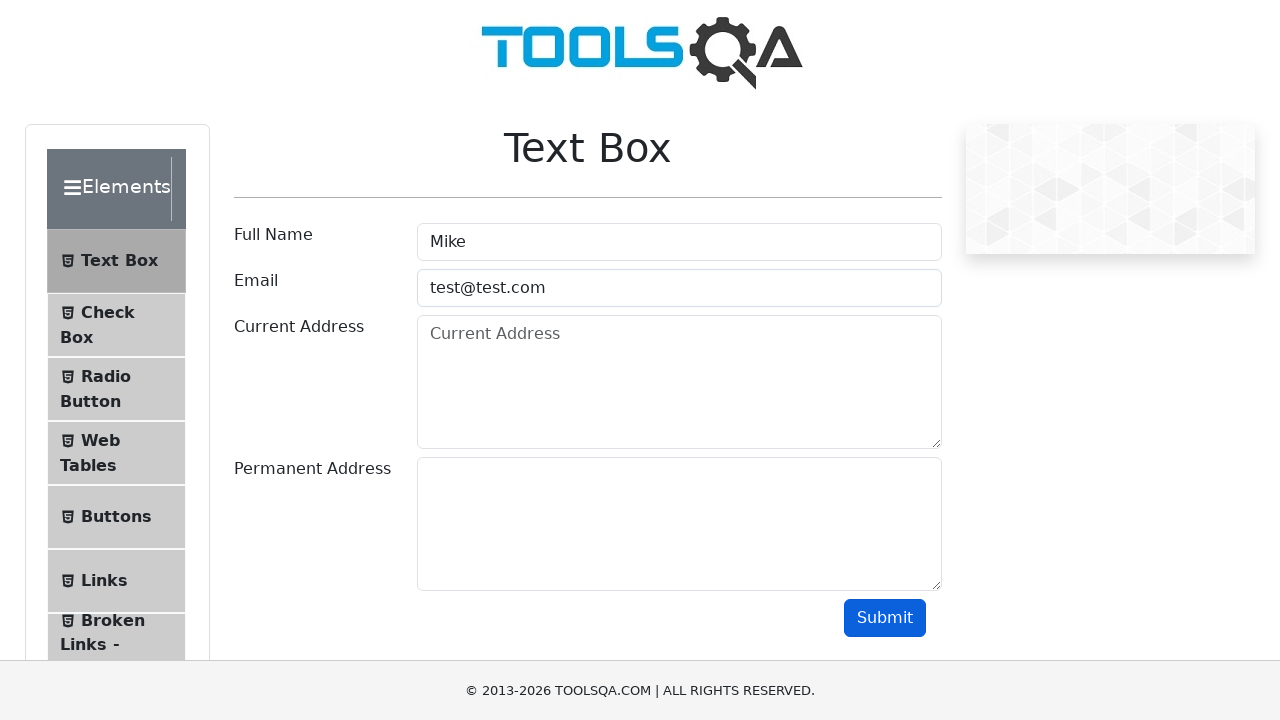

Form output appeared on page
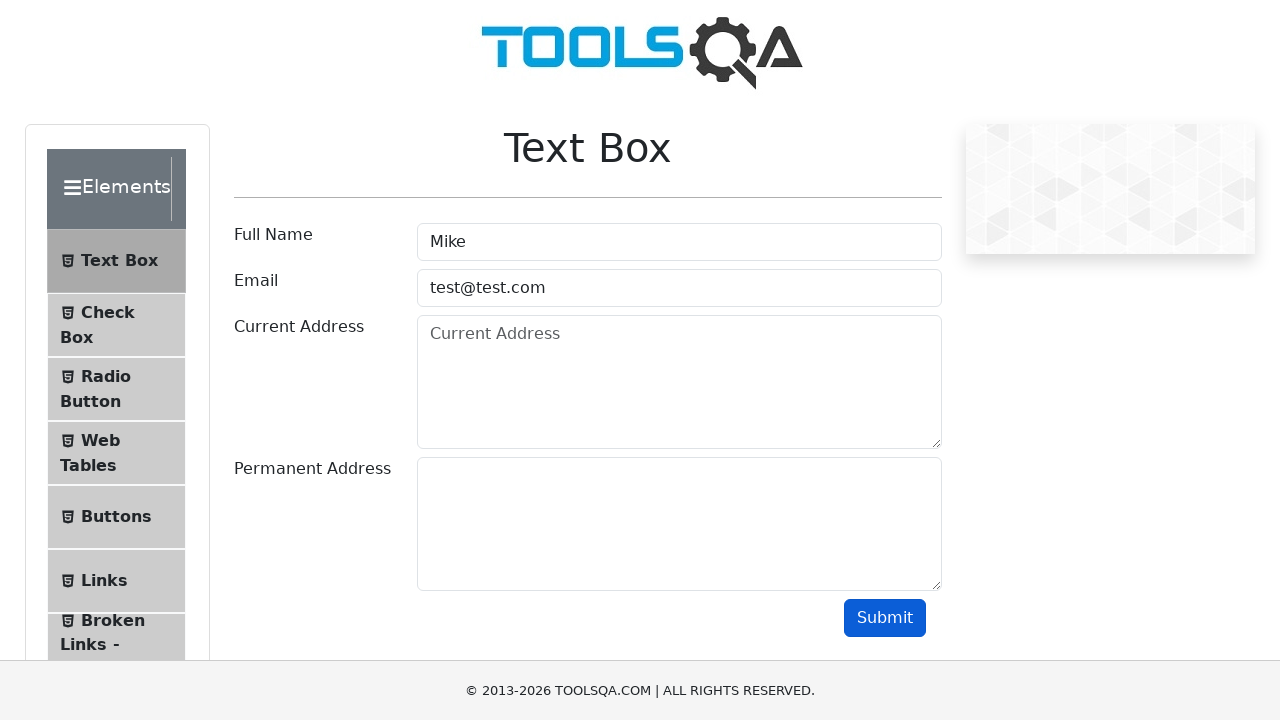

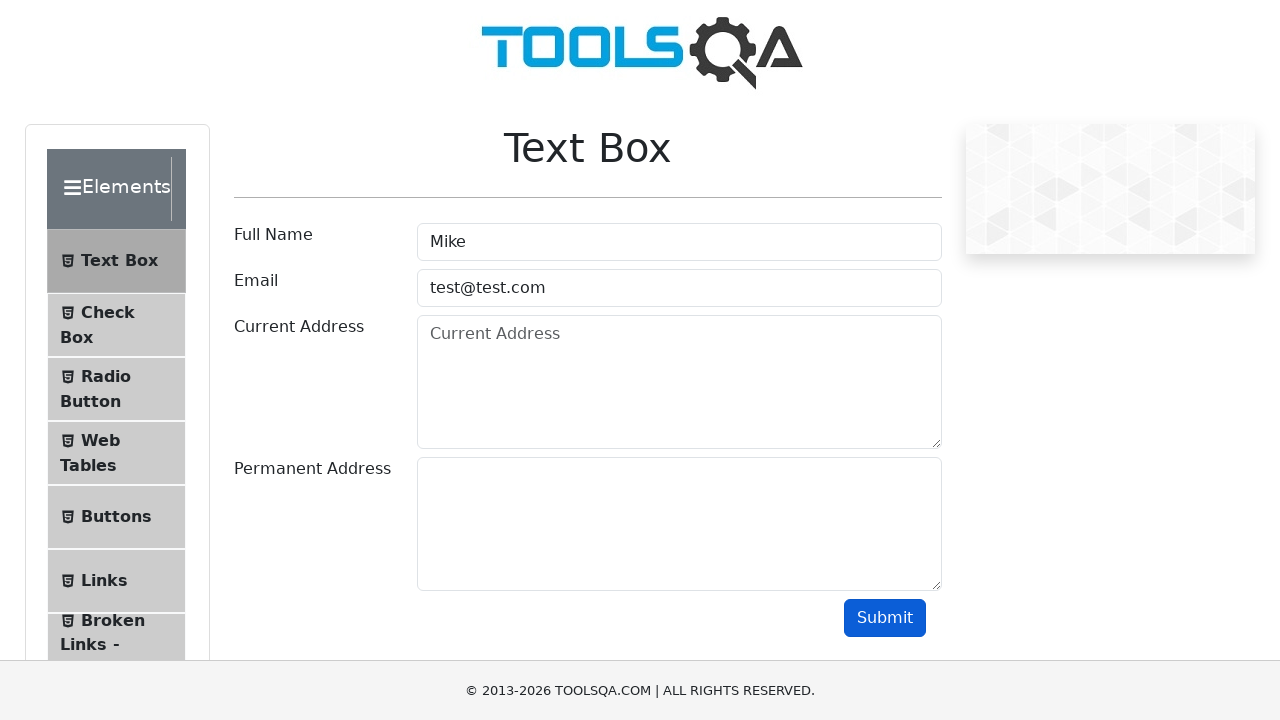